Tests alert handling by clicking a button that triggers a confirmation box and then dismissing it

Starting URL: https://www.hyrtutorials.com/p/alertsdemo.html

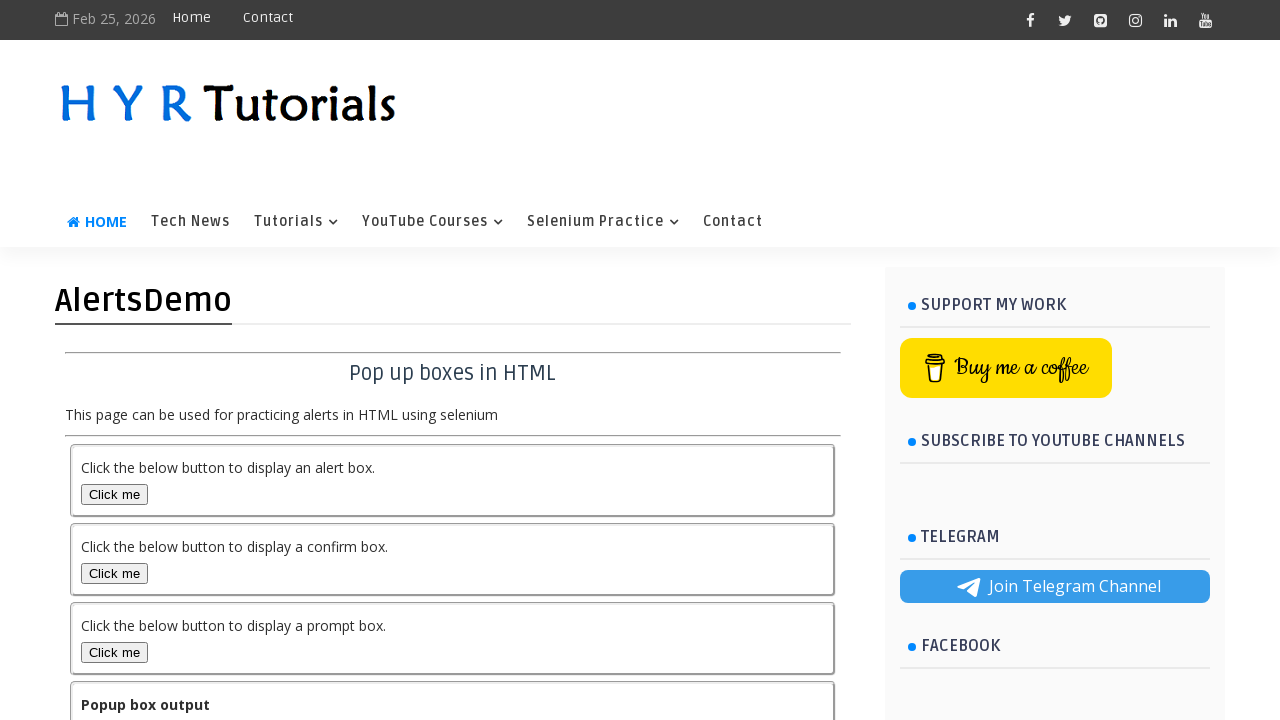

Clicked confirmBox button to trigger confirmation dialog at (114, 573) on #confirmBox
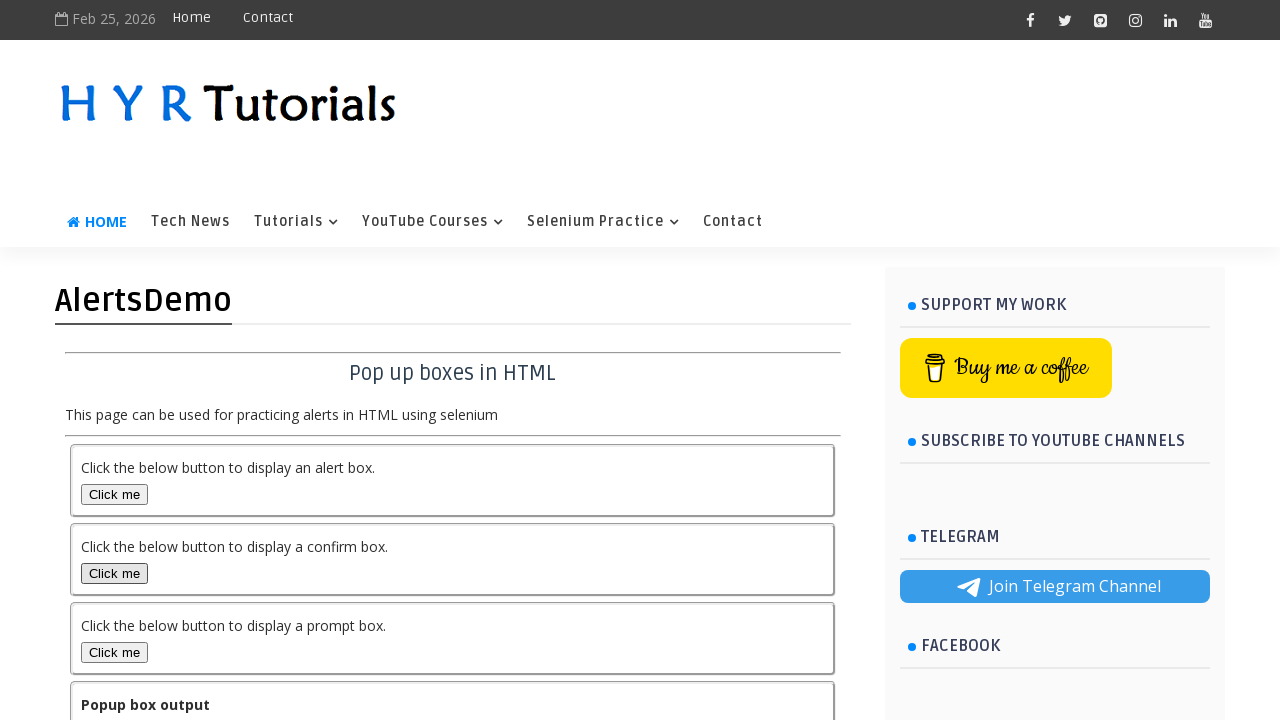

Set up dialog handler to dismiss confirmation box
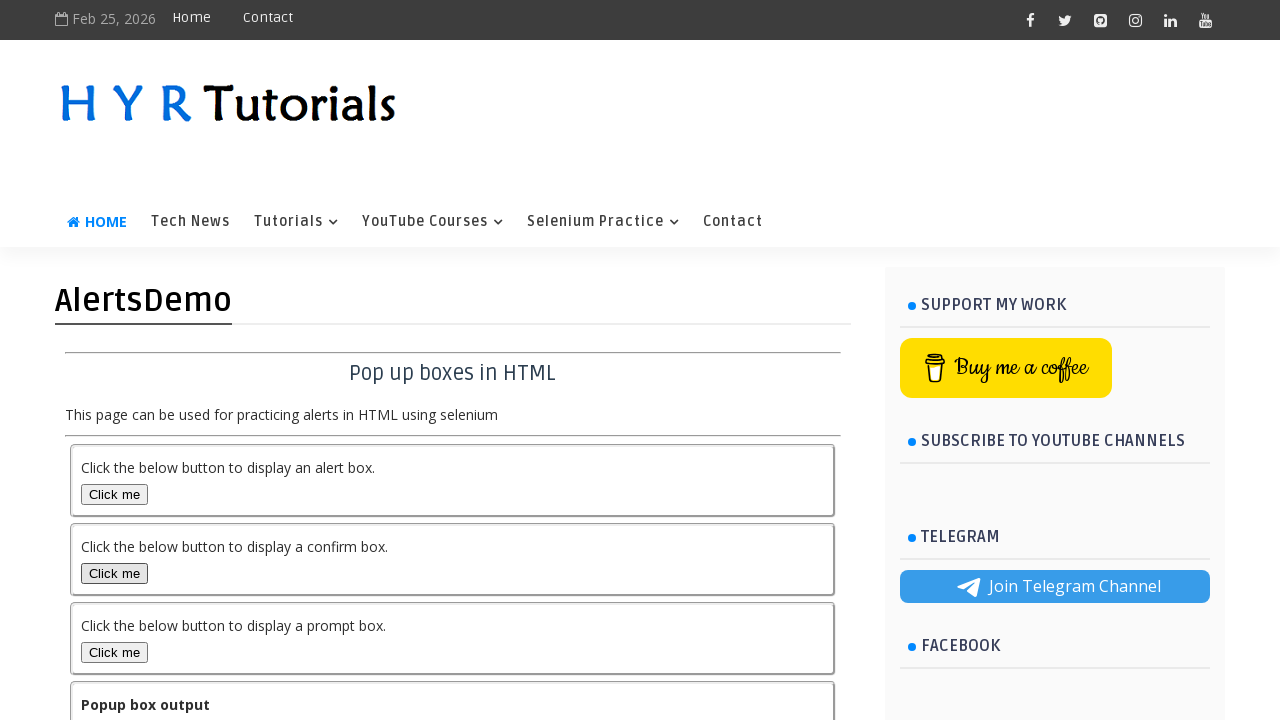

Clicked confirmBox button again to trigger and dismiss confirmation dialog at (114, 573) on #confirmBox
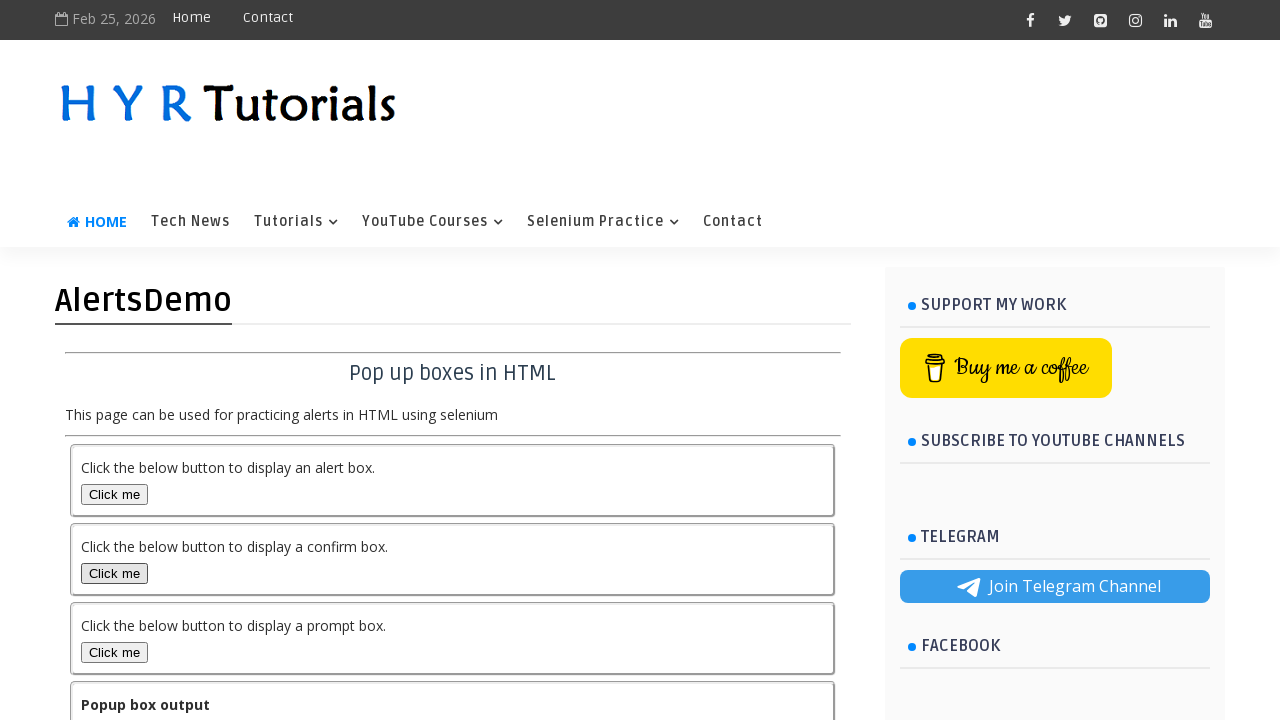

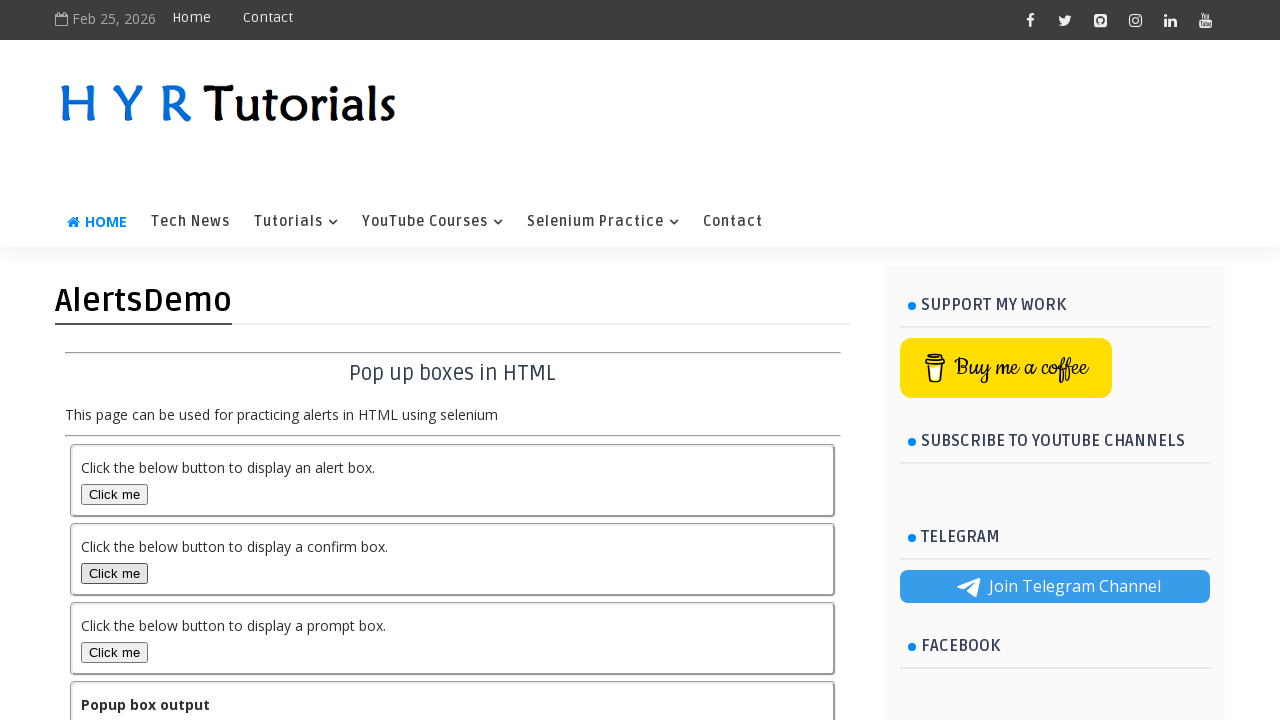